Tests that correct error message appears when logging in with invalid credentials

Starting URL: https://the-internet.herokuapp.com/

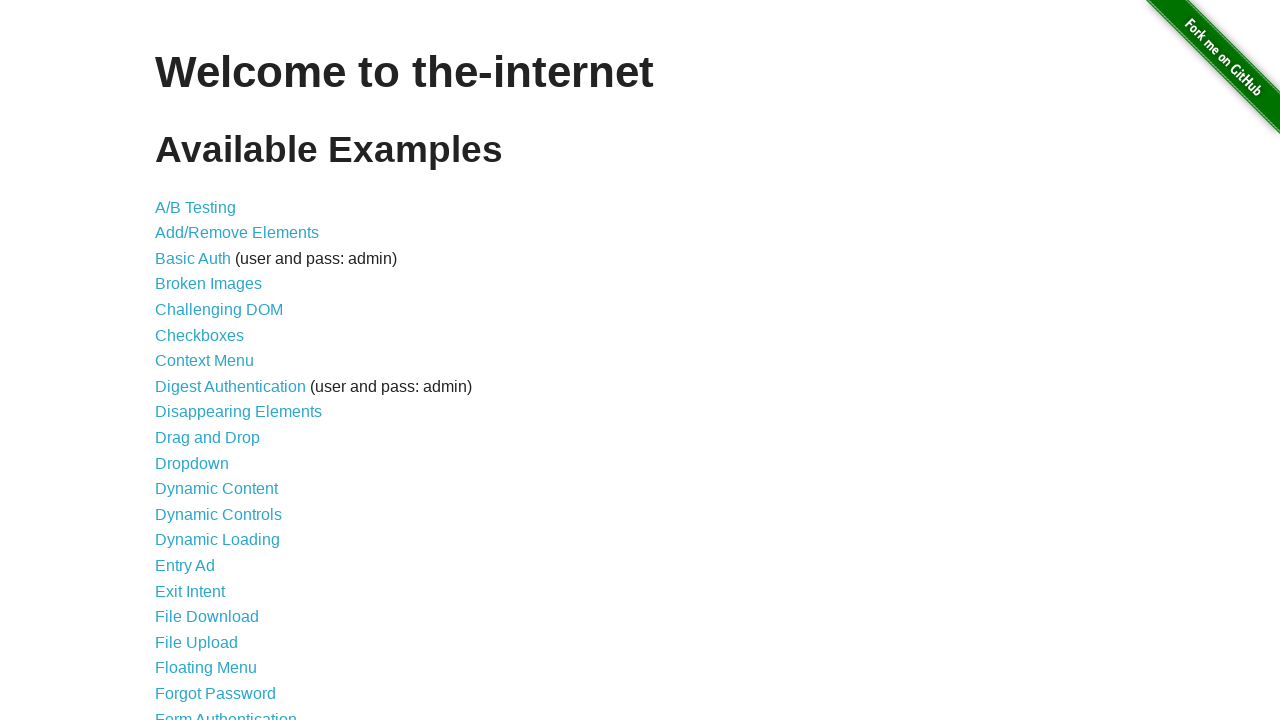

Clicked Form Authentication link at (226, 712) on xpath=//a[text() = "Form Authentication"]
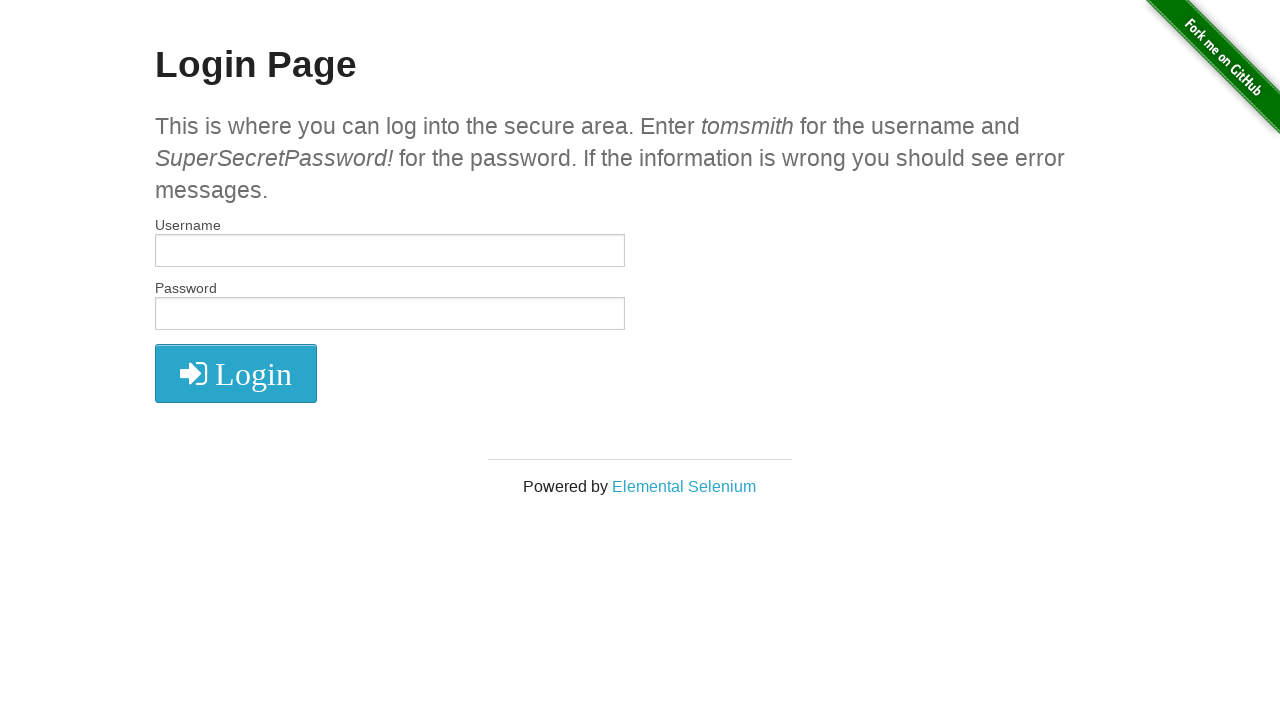

Filled username field with 'InvalidUser123' on //input[@id="username"]
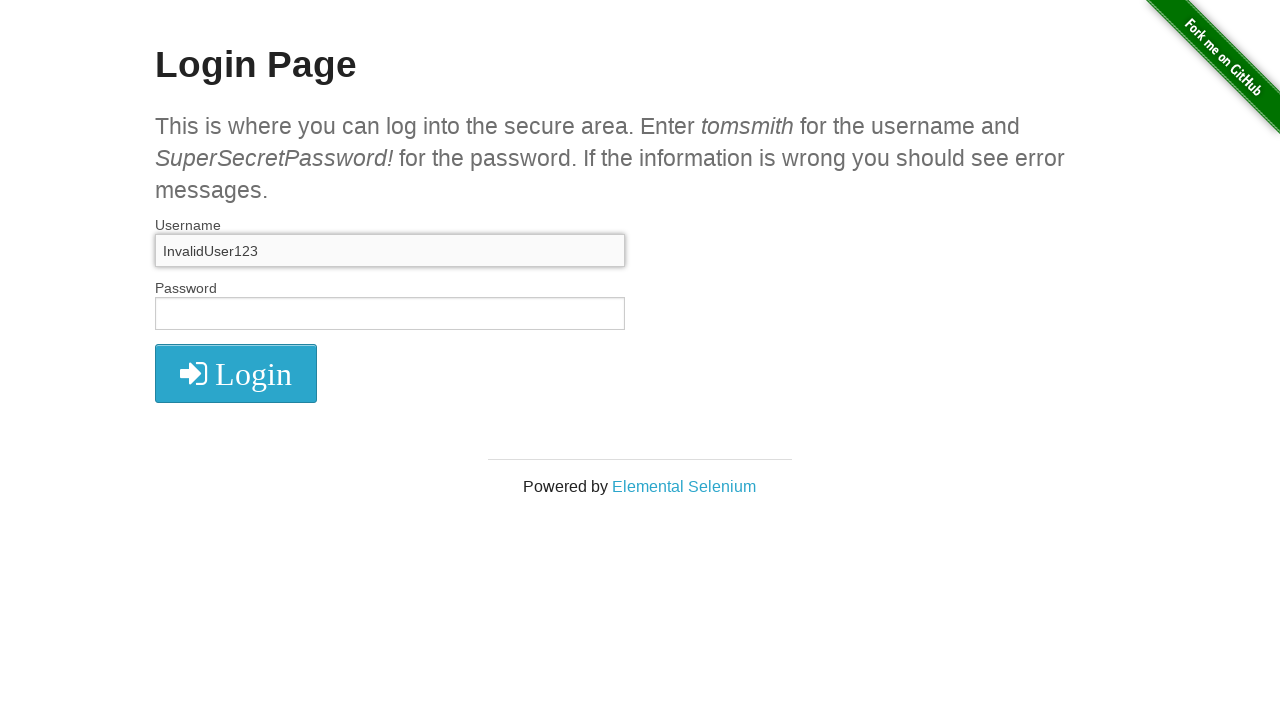

Filled password field with 'WrongPass456' on //input[@id="password"]
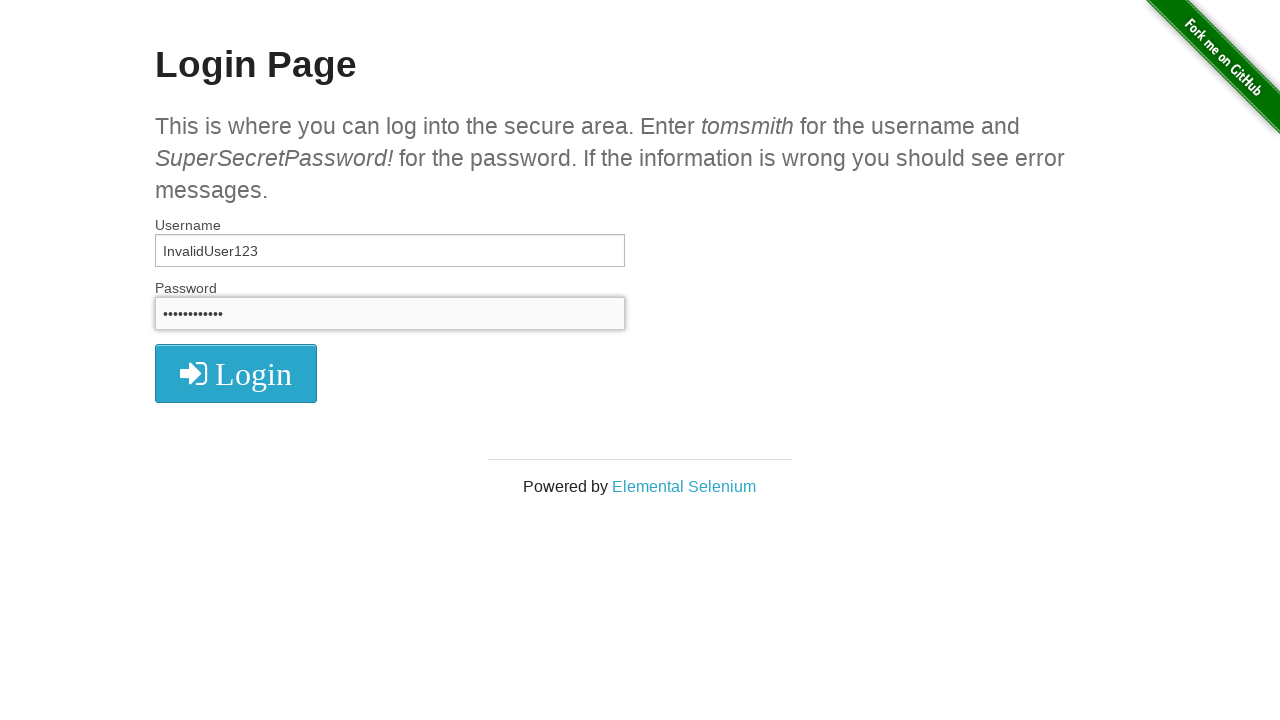

Clicked login button at (236, 374) on xpath=//button/i
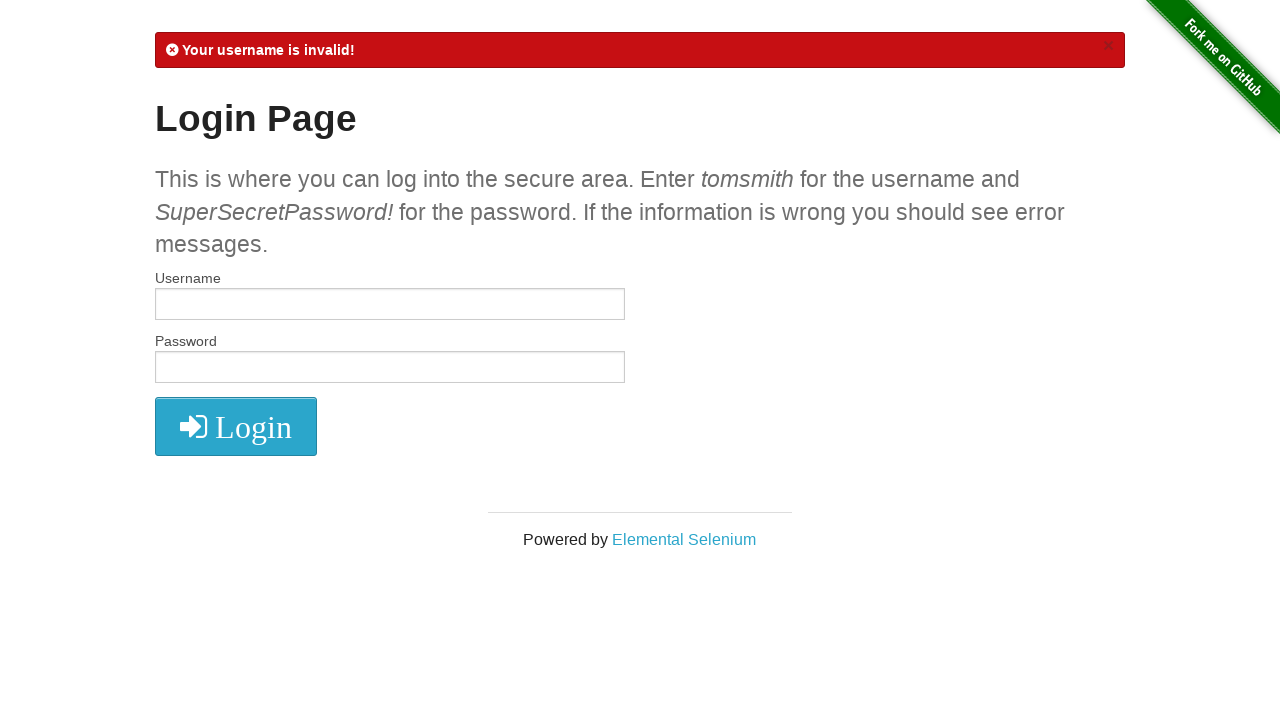

Retrieved error message text
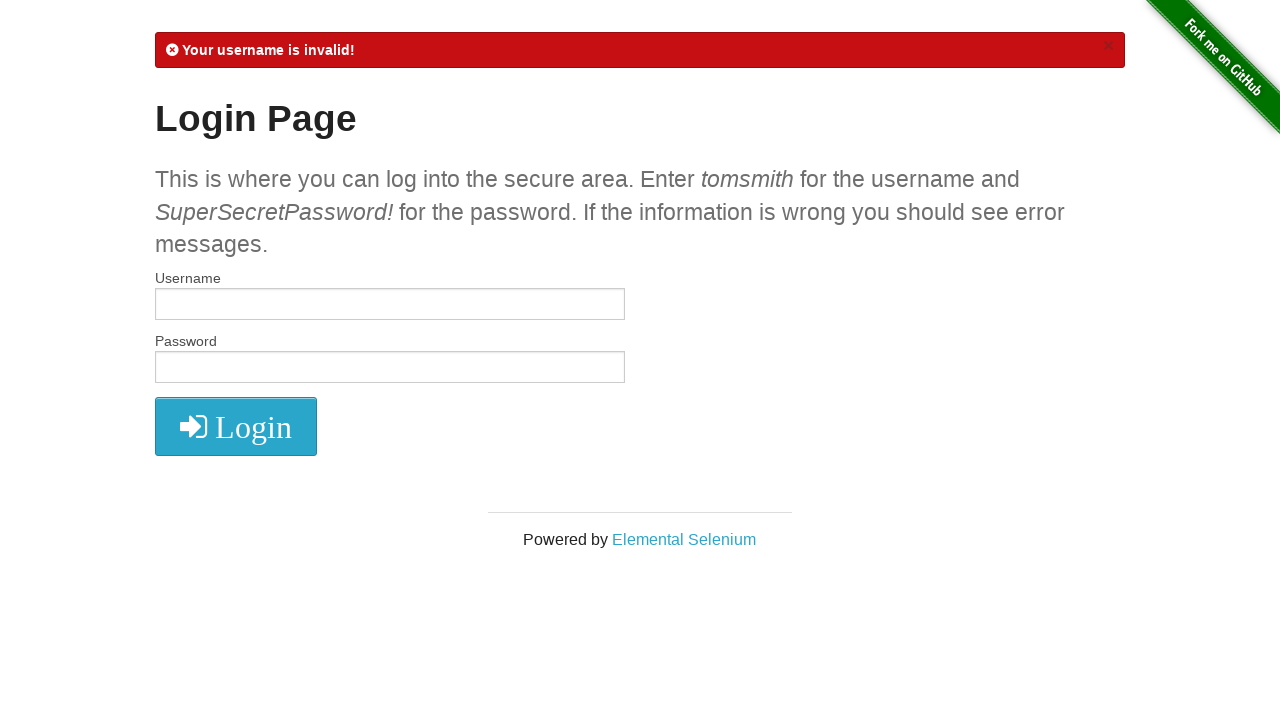

Asserted that error message contains 'Your username is invalid!'
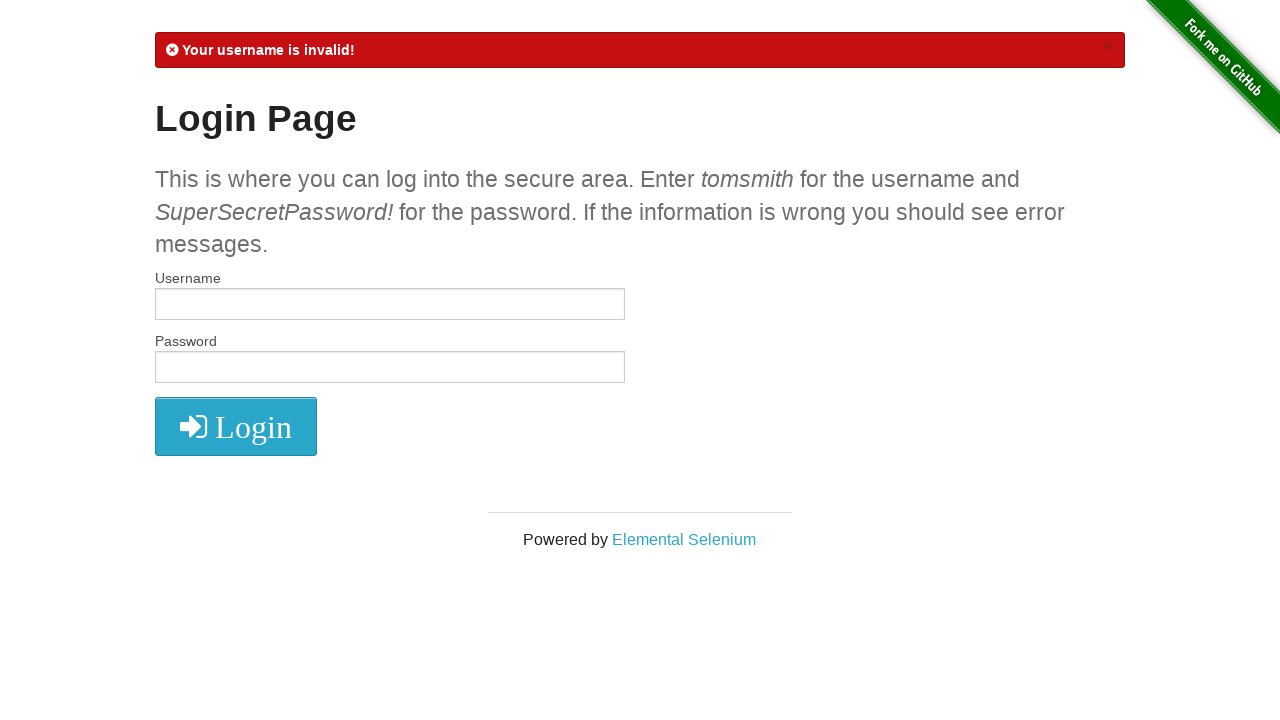

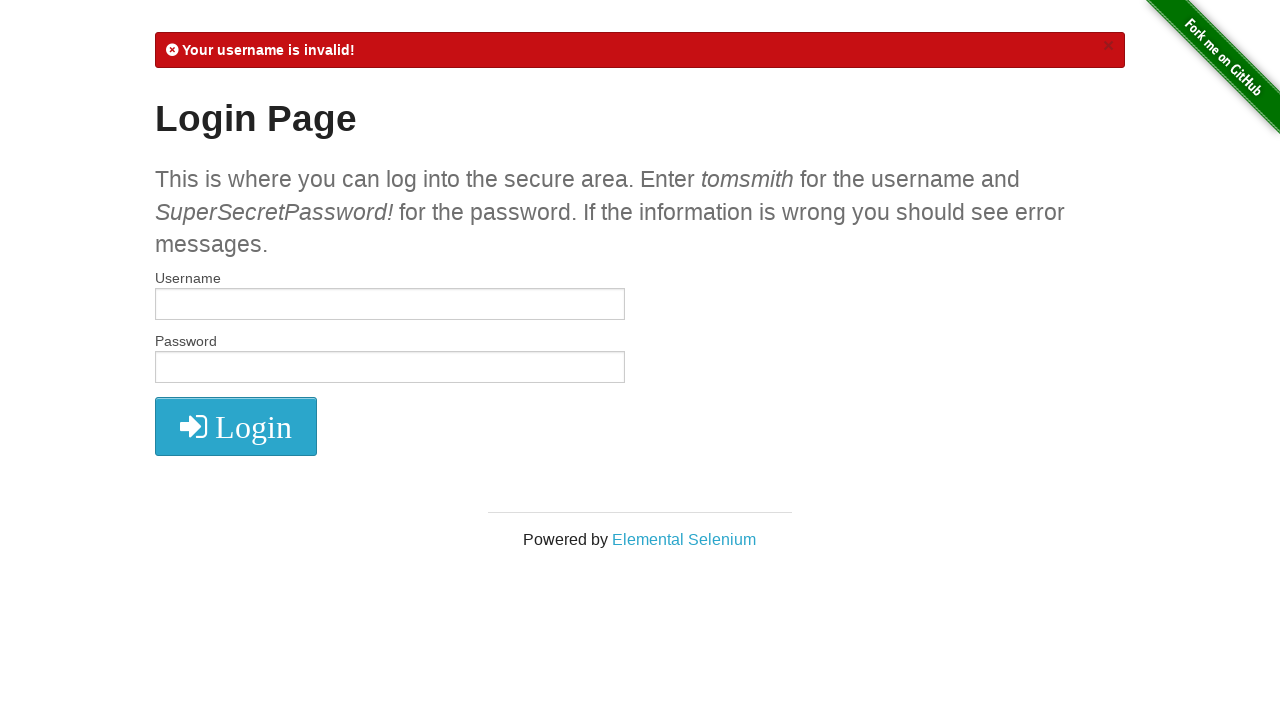